Tests that clicking the "submit your own code" link navigates to the submitnewlanguage.html page.

Starting URL: https://www.99-bottles-of-beer.net/

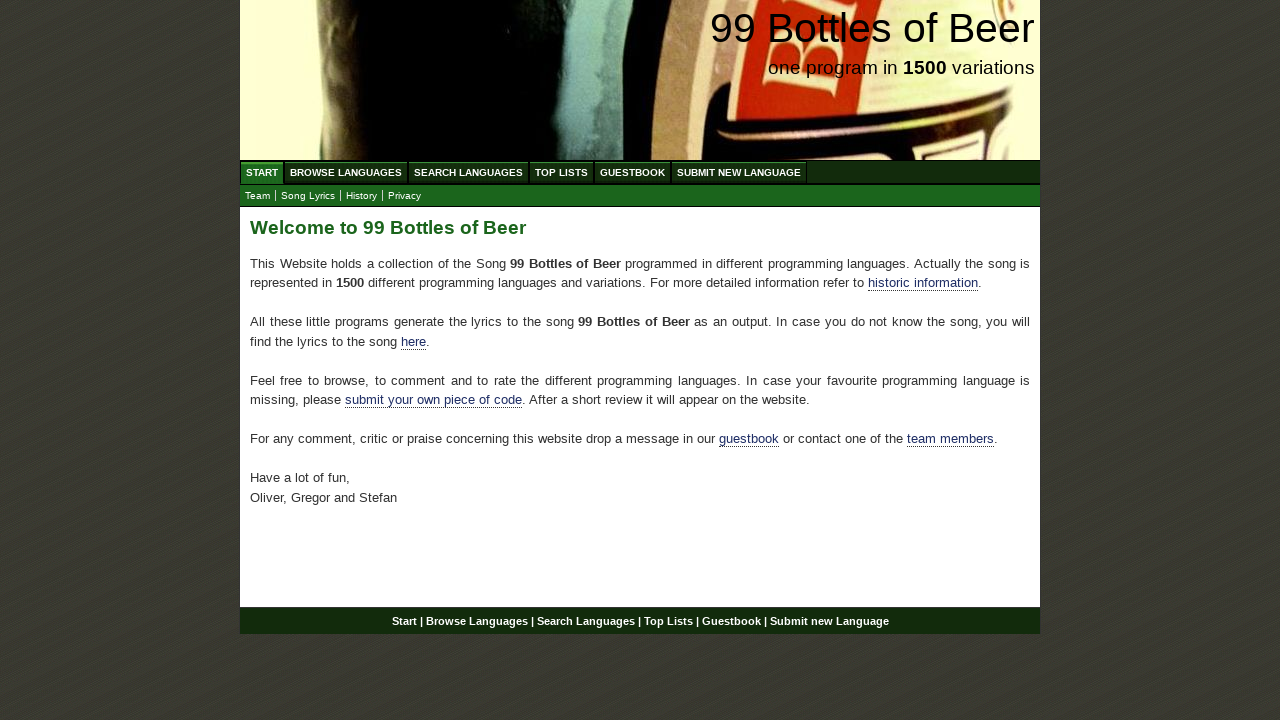

Clicked 'submit your own code' link at (434, 400) on xpath=//div[@id='main']/p/a[@href='./submitnewlanguage.html']
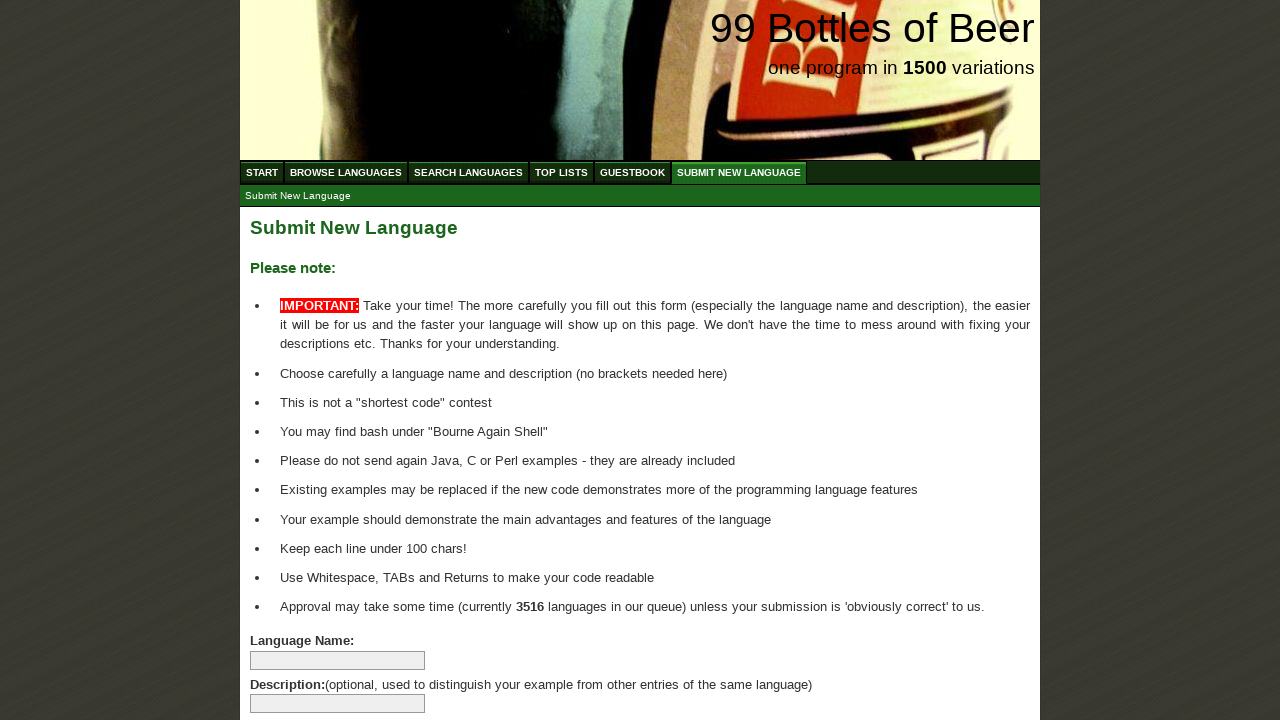

Navigated to submitnewlanguage.html page
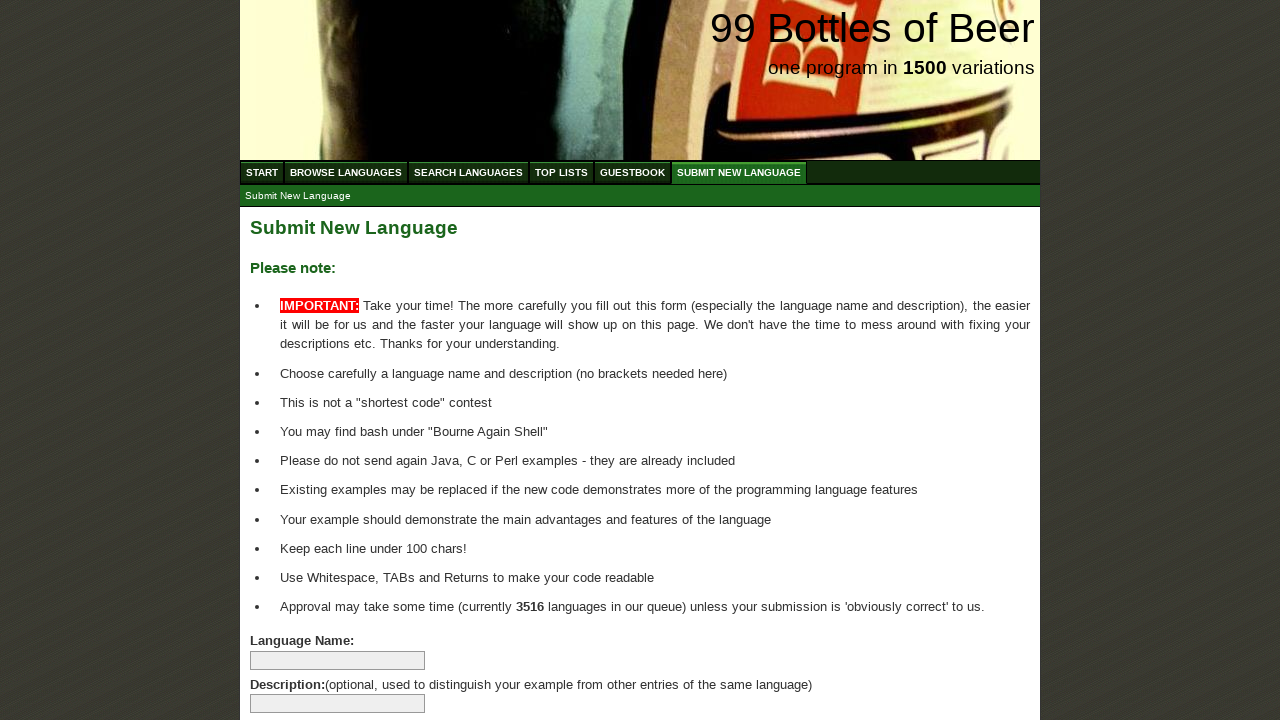

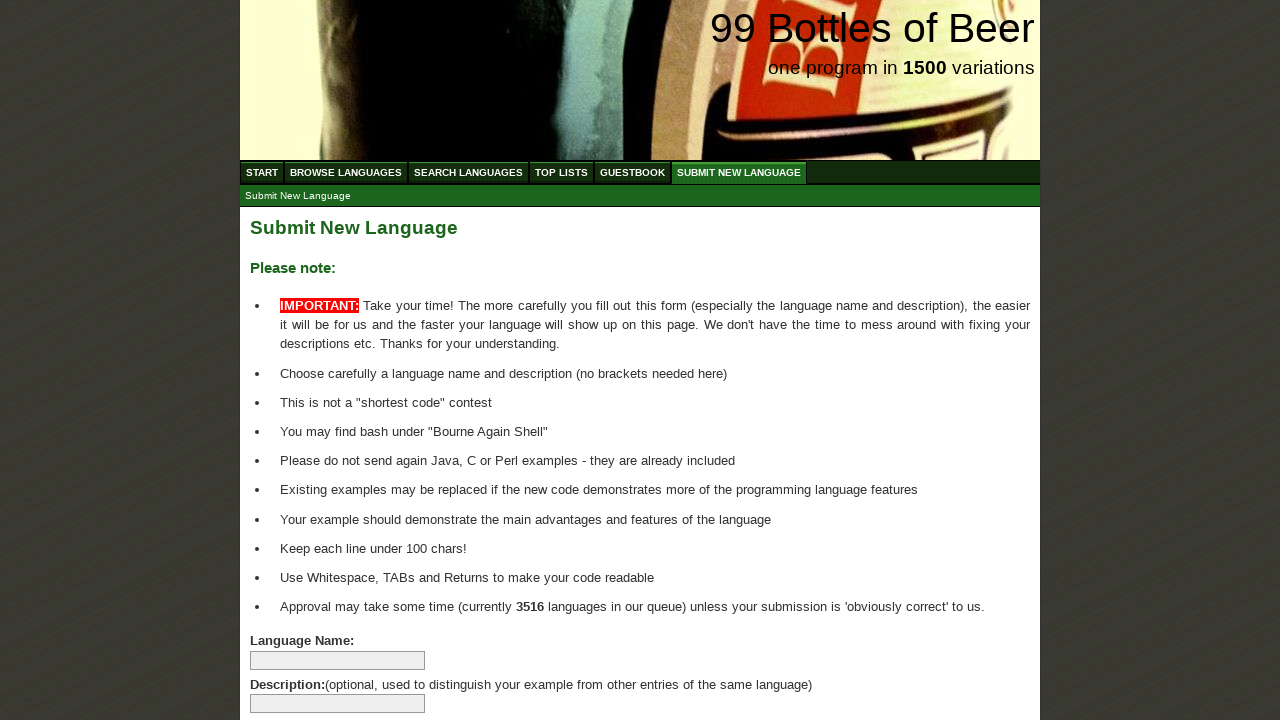